Tests the active element focus on RedBus homepage by typing a location into the currently focused input field

Starting URL: https://www.redbus.in/

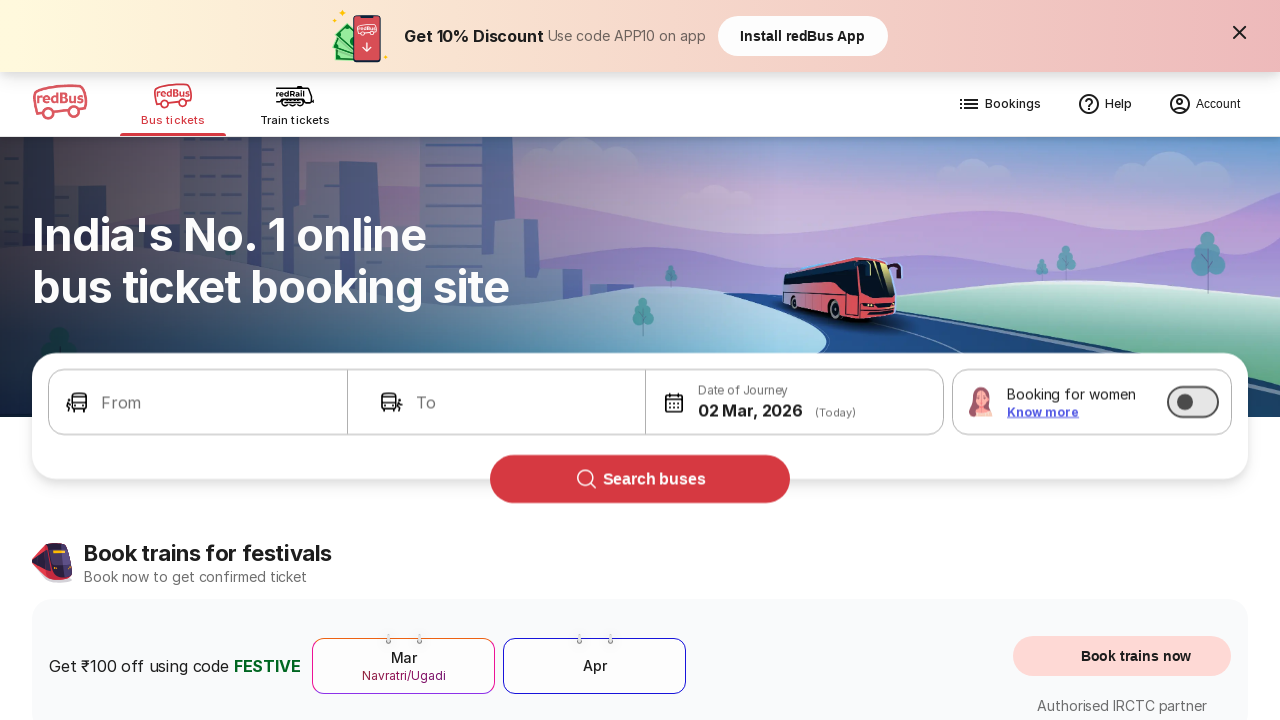

Typed 'Akkalkot' into the currently focused input field on RedBus homepage
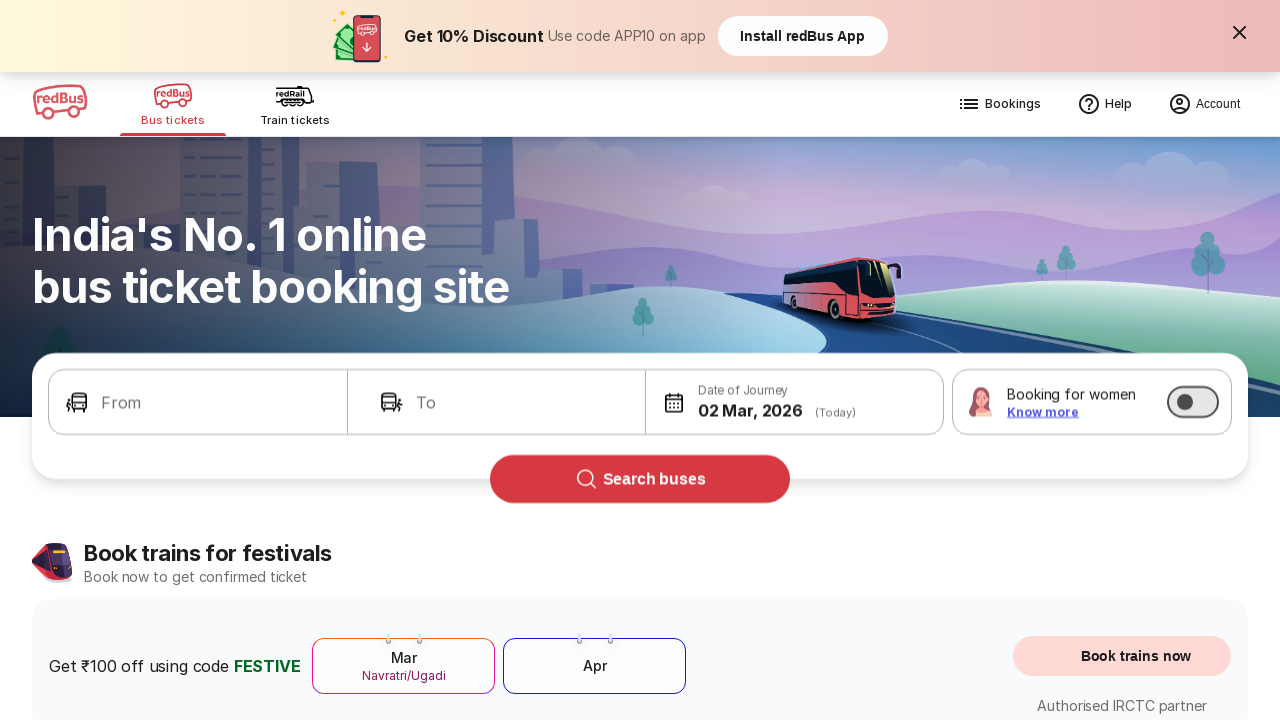

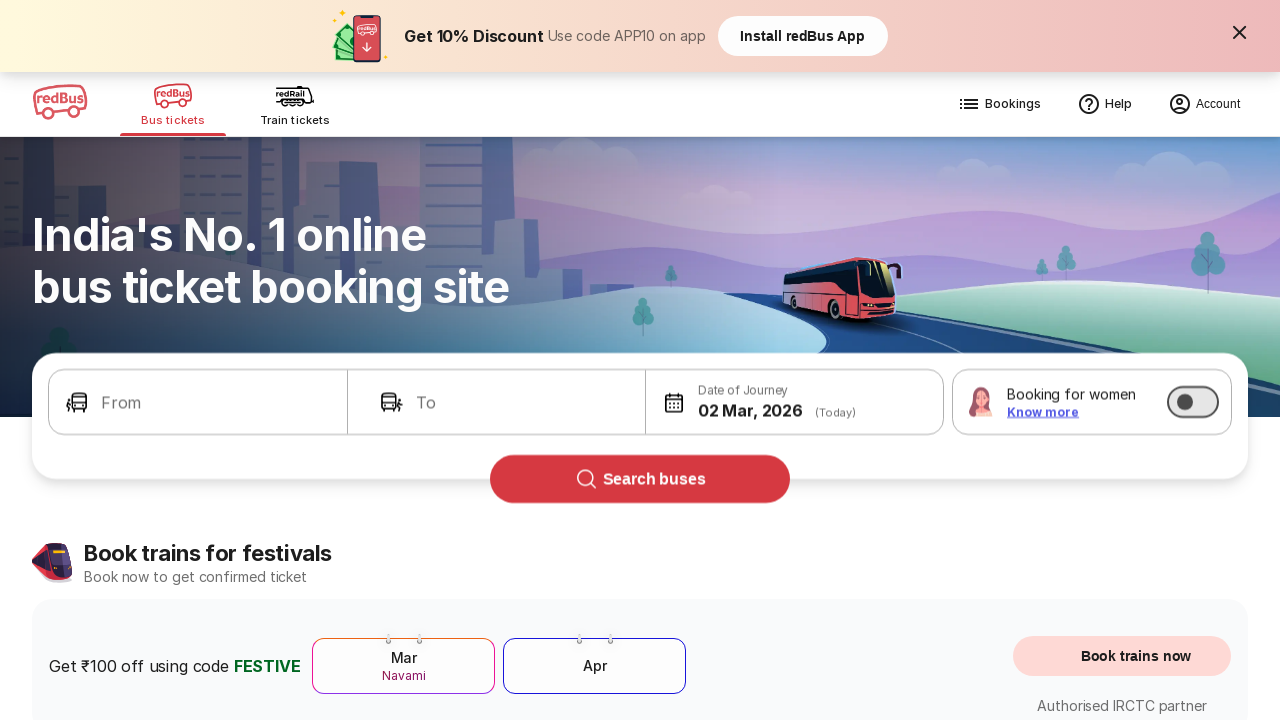